Tests checkbox interaction by selecting every other checkbox on the page and toggling them. For each alternate checkbox, it clicks to select, then clicks again if selected to deselect.

Starting URL: https://testautomationpractice.blogspot.com/

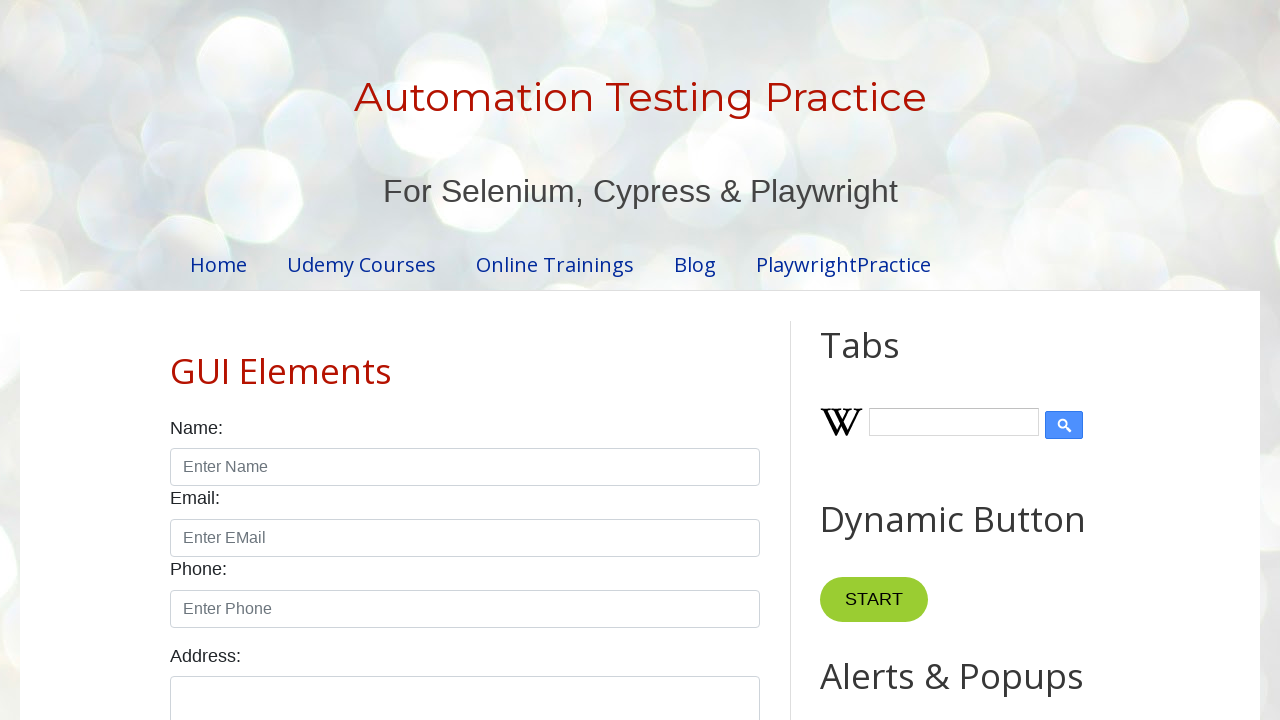

Navigated to test automation practice page
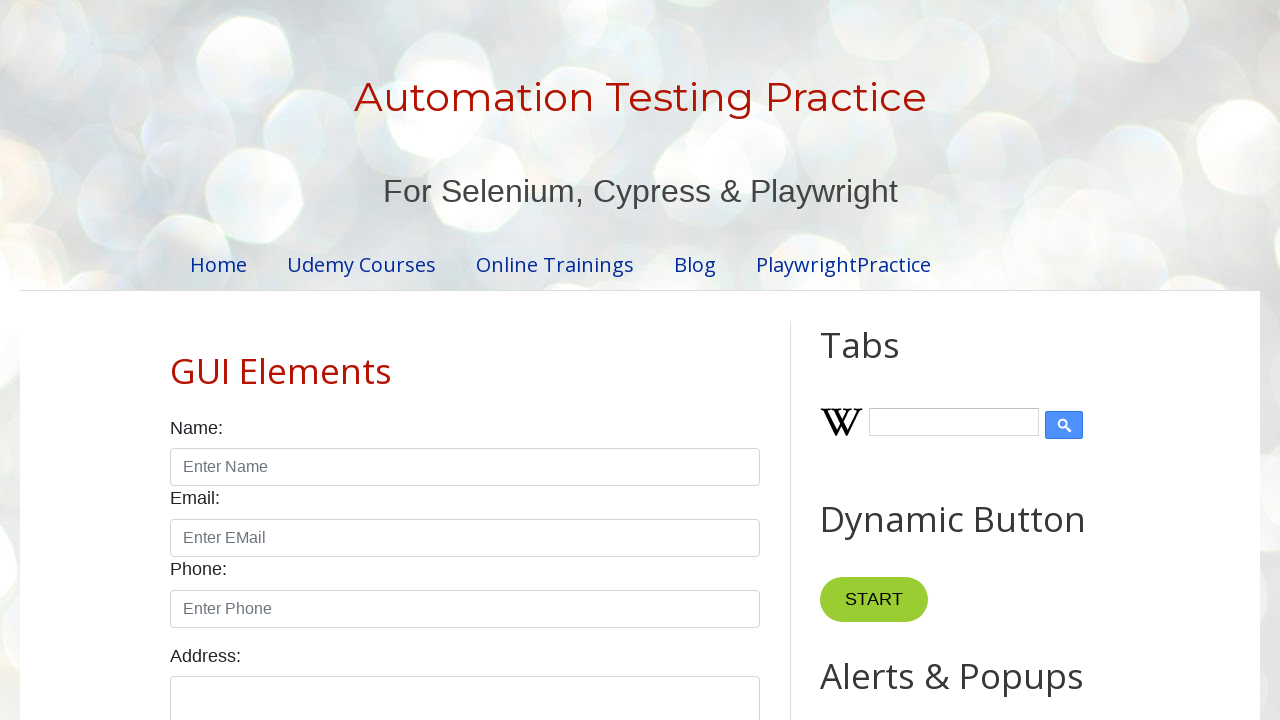

Located all checkboxes on the page
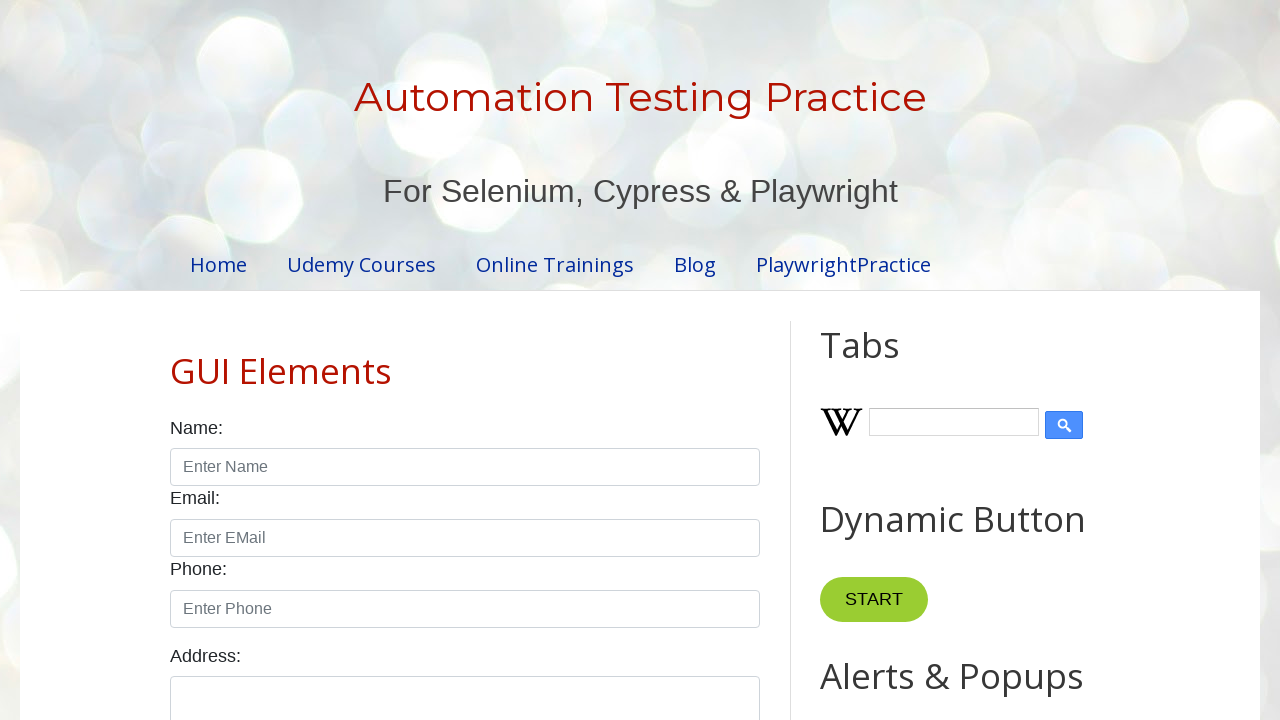

Clicked checkbox at index 0 to select at (176, 360) on input.form-check-input[type='checkbox'] >> nth=0
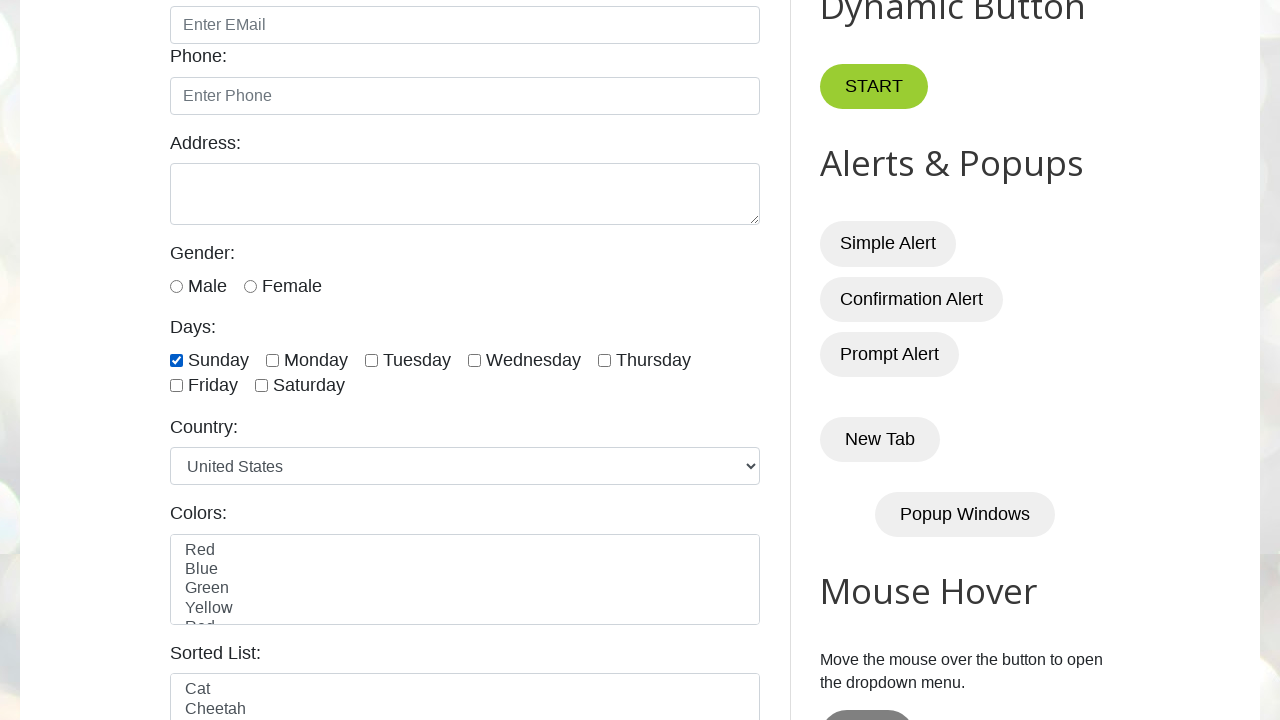

Checkbox at index 0 was selected, clicked again to deselect at (176, 360) on input.form-check-input[type='checkbox'] >> nth=0
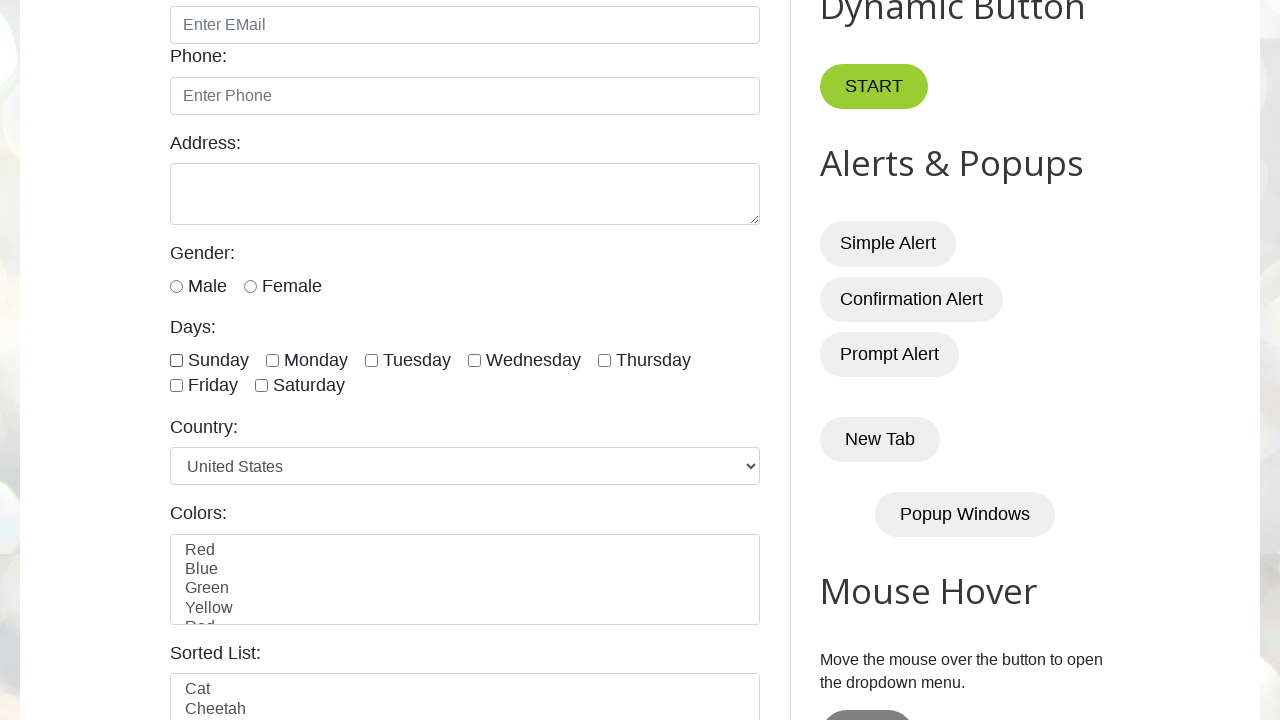

Clicked checkbox at index 2 to select at (372, 360) on input.form-check-input[type='checkbox'] >> nth=2
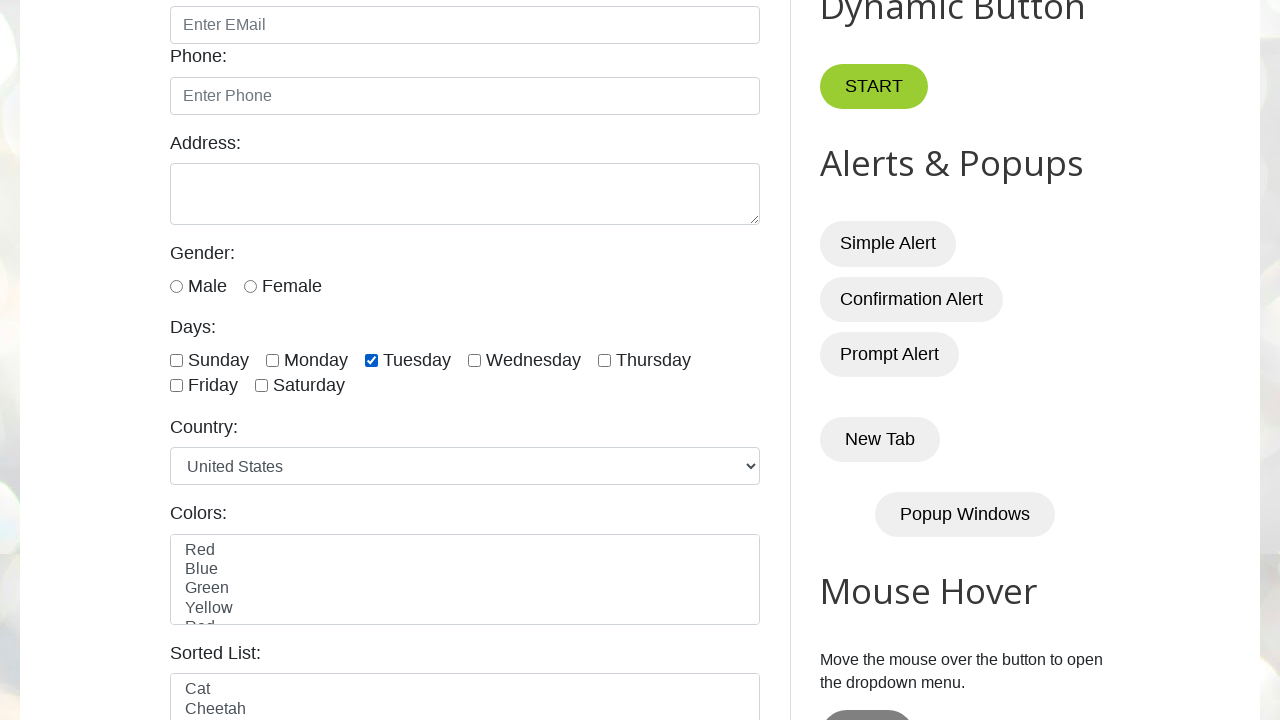

Checkbox at index 2 was selected, clicked again to deselect at (372, 360) on input.form-check-input[type='checkbox'] >> nth=2
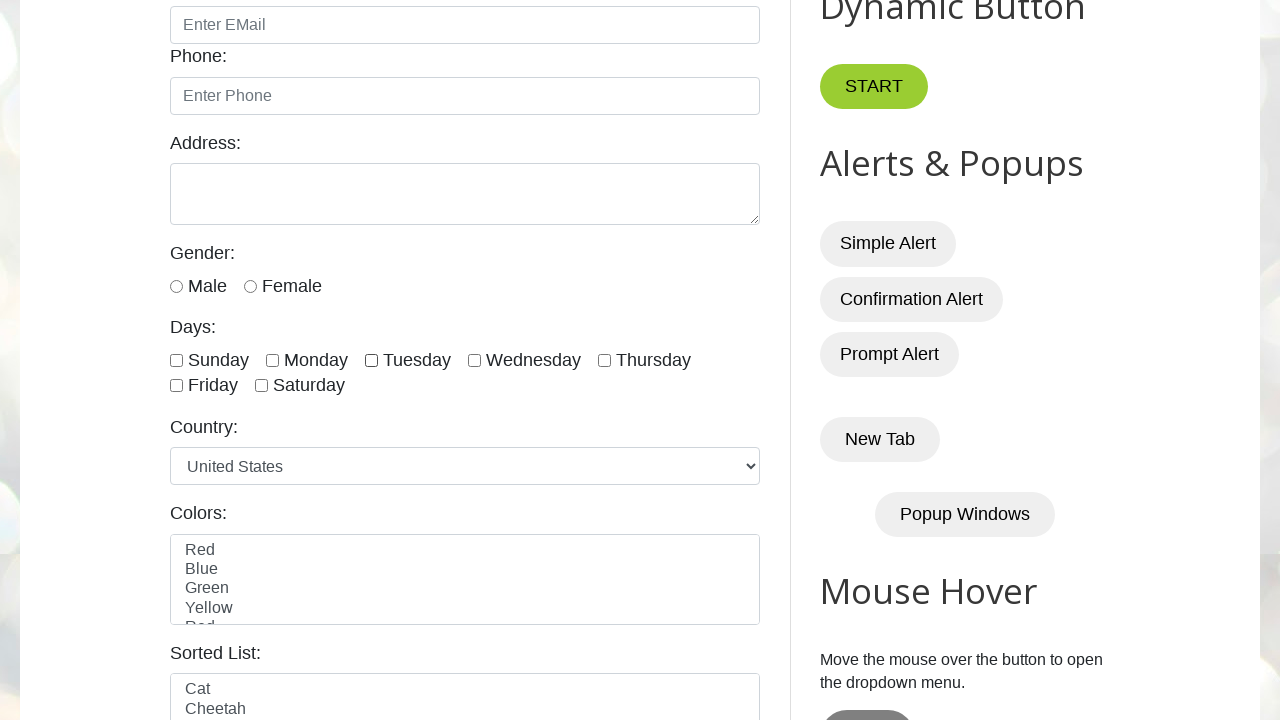

Clicked checkbox at index 4 to select at (604, 360) on input.form-check-input[type='checkbox'] >> nth=4
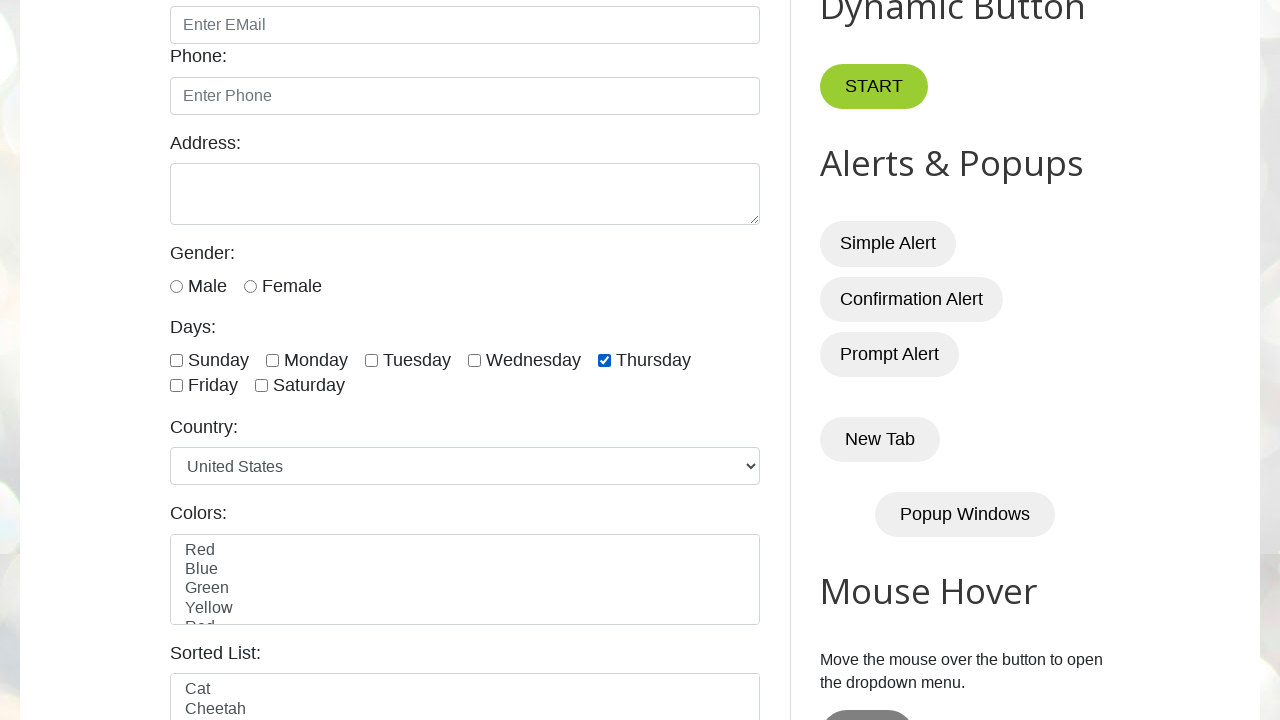

Checkbox at index 4 was selected, clicked again to deselect at (604, 360) on input.form-check-input[type='checkbox'] >> nth=4
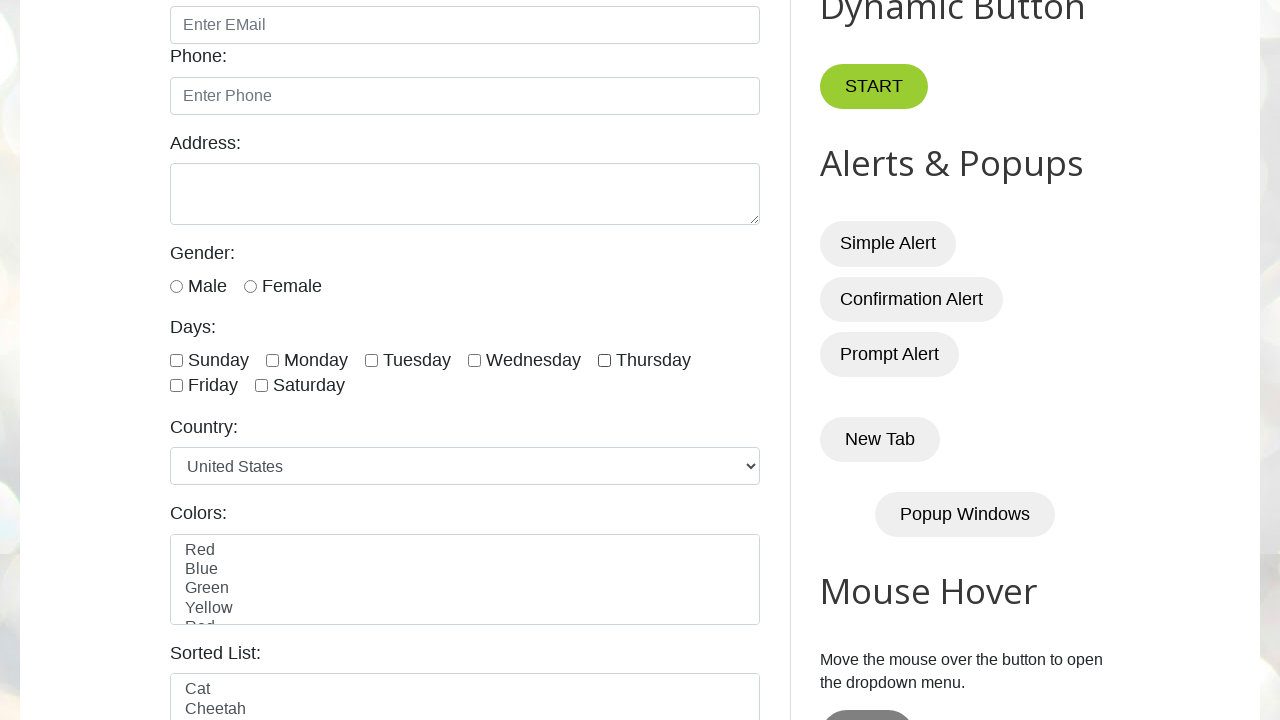

Clicked checkbox at index 6 to select at (262, 386) on input.form-check-input[type='checkbox'] >> nth=6
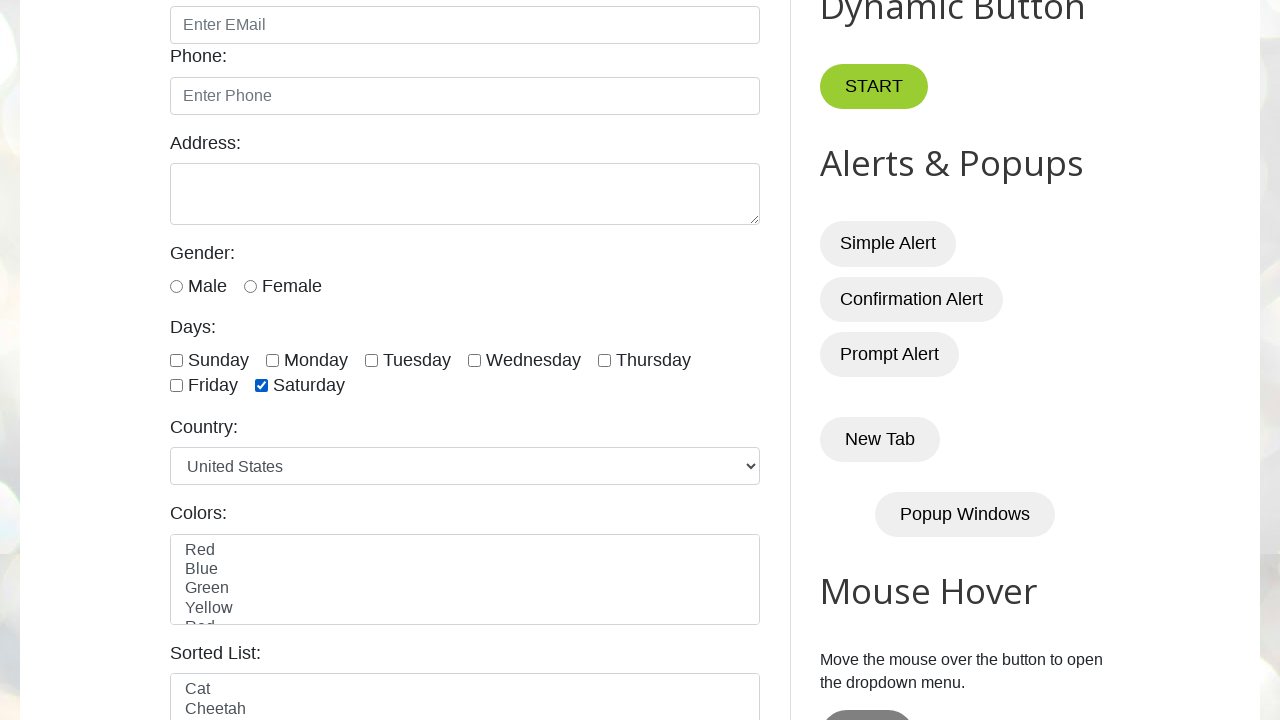

Checkbox at index 6 was selected, clicked again to deselect at (262, 386) on input.form-check-input[type='checkbox'] >> nth=6
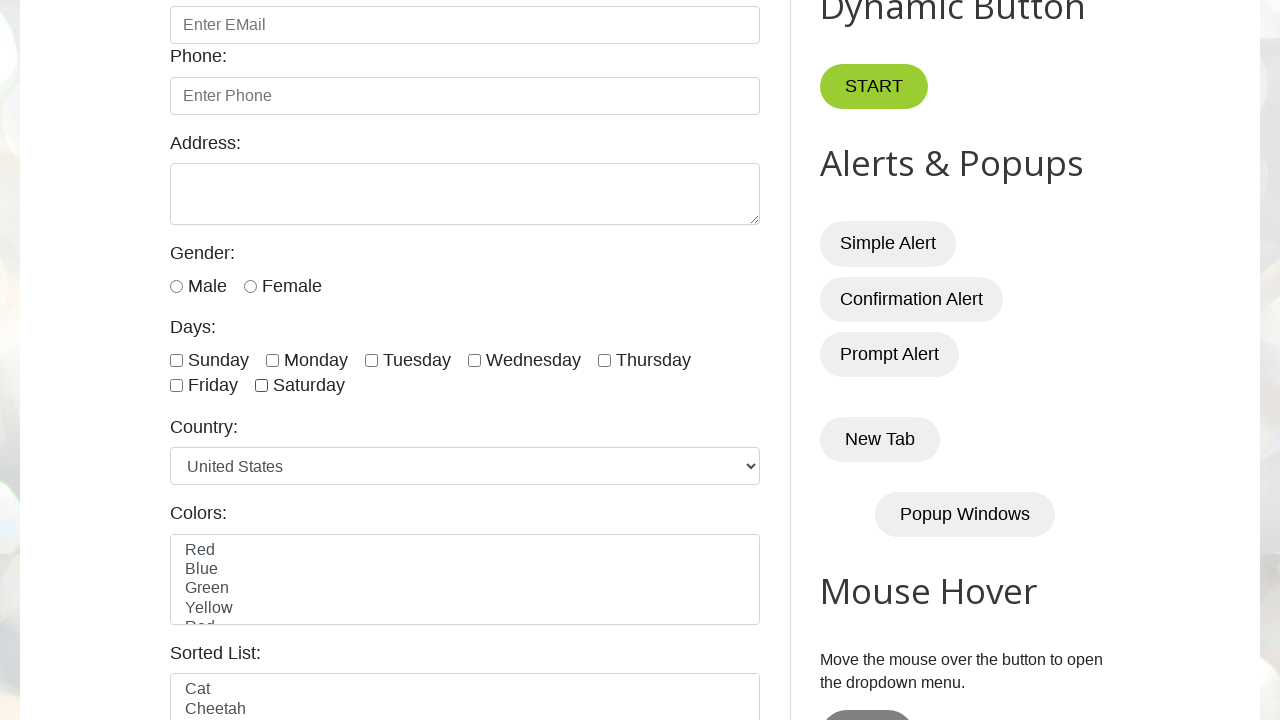

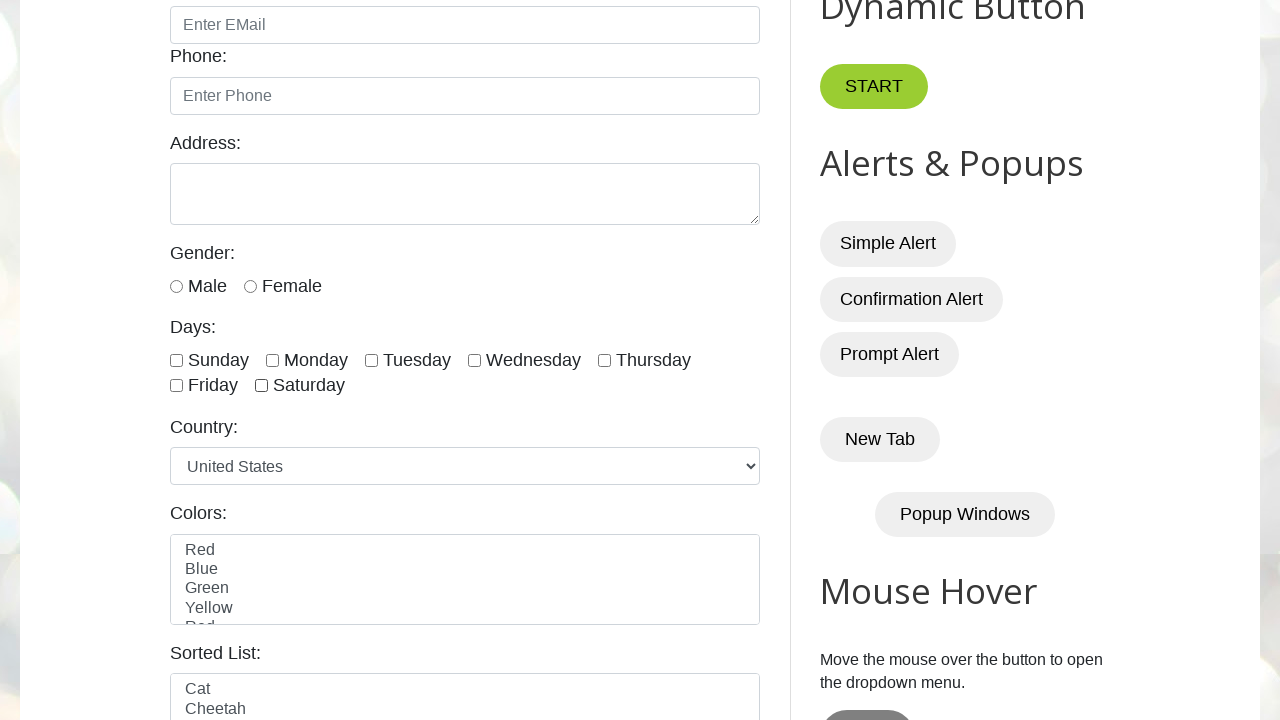